Tests clicking on the "Lägg till bok" (Add book) button

Starting URL: https://tap-ht24-testverktyg.github.io/exam-template/

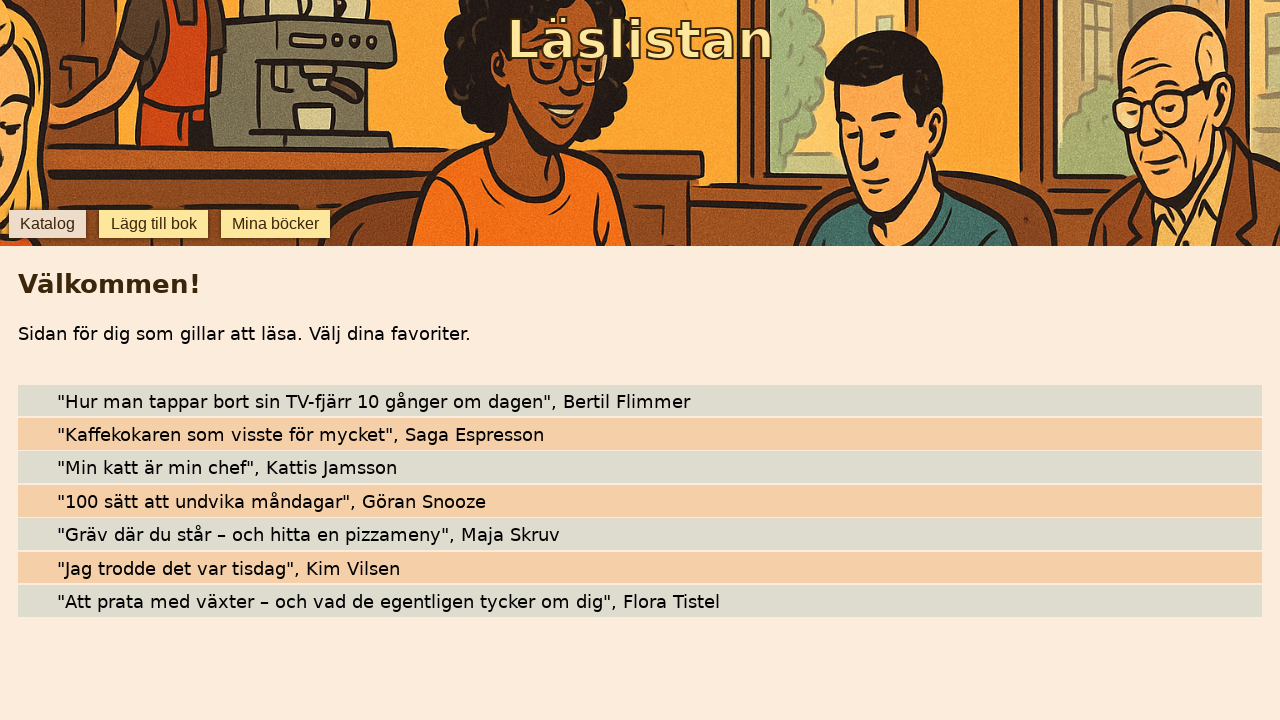

Navigated to exam template page
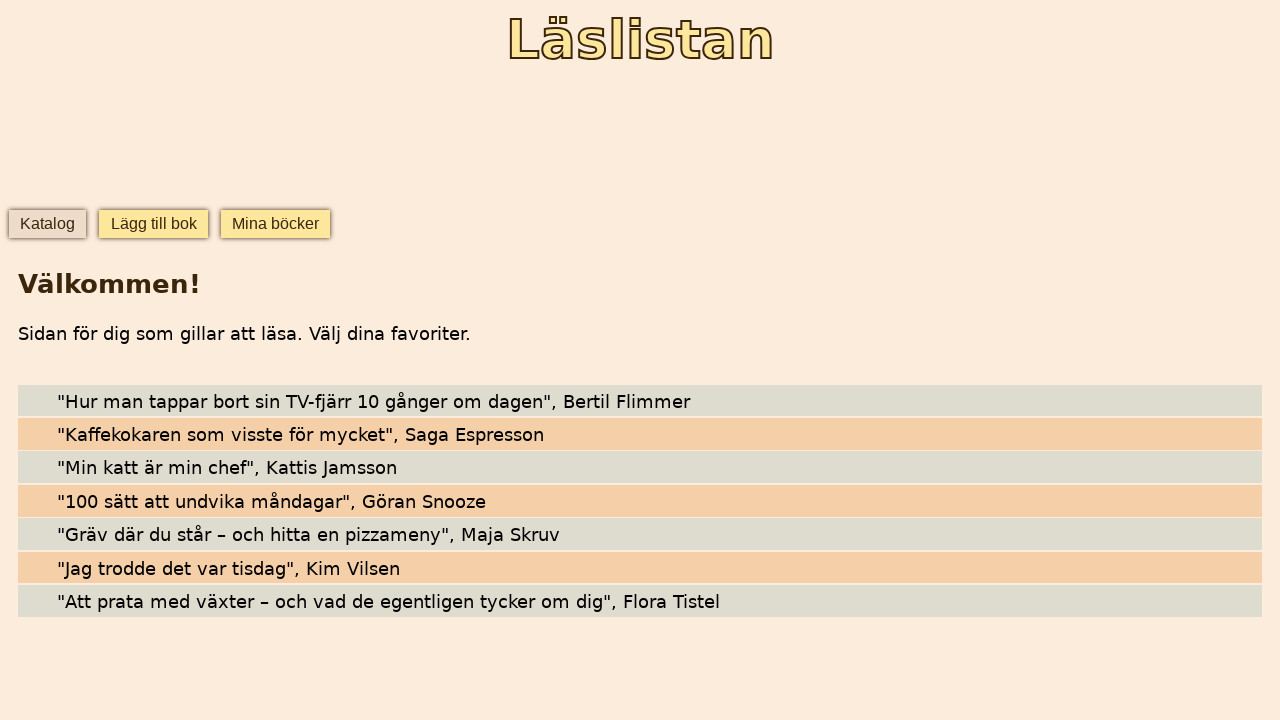

Clicked on 'Lägg till bok' (Add book) button at (154, 224) on internal:role=button[name="Lägg till bok"i]
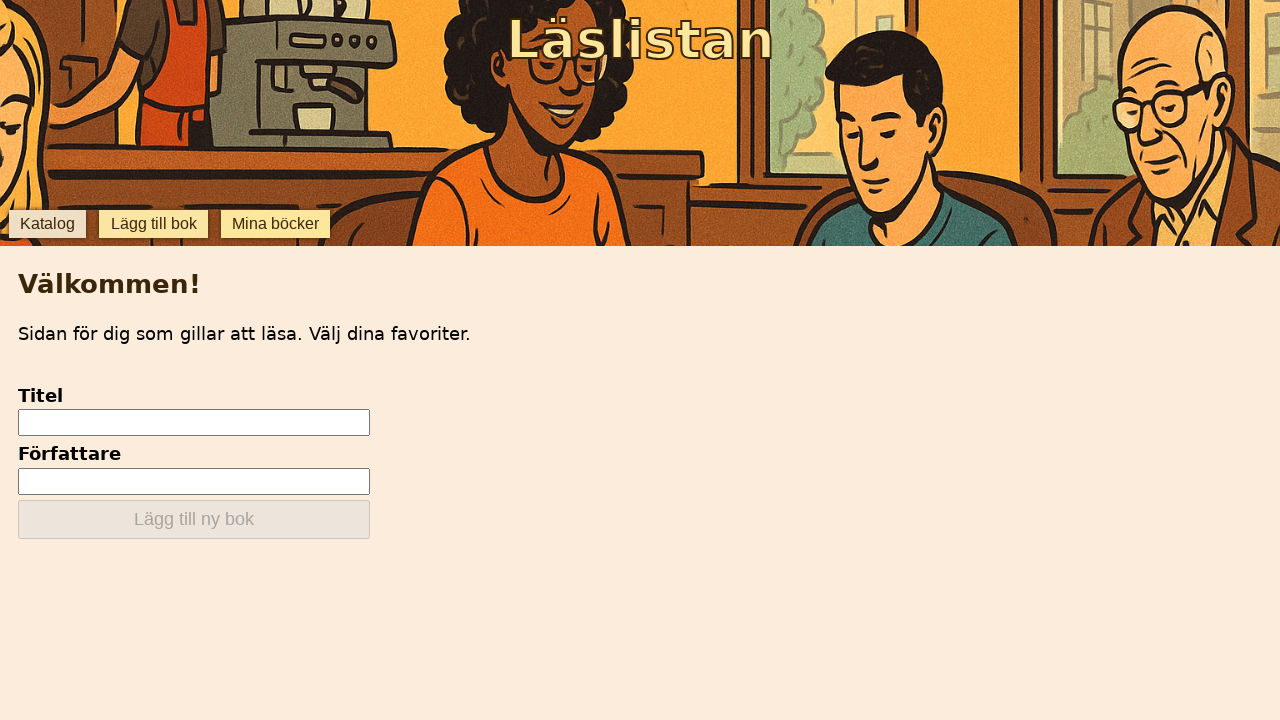

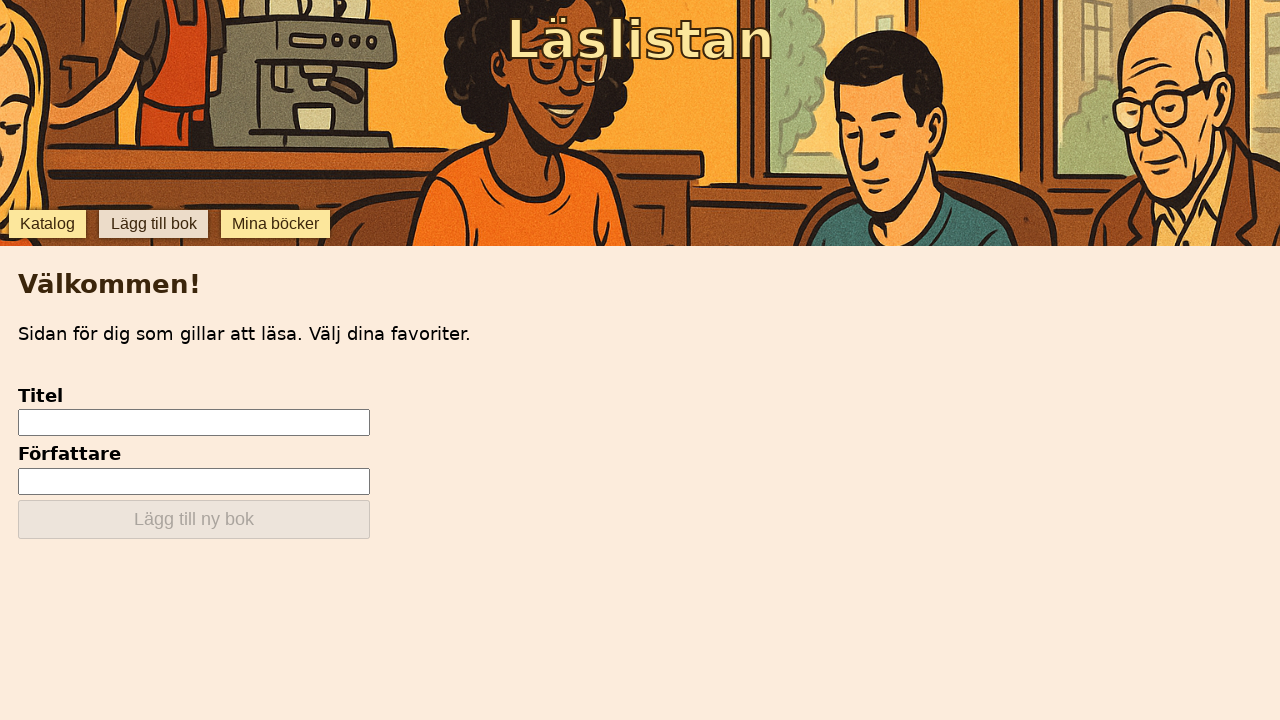